Tests JavaScript alert handling by entering a name, triggering an alert, accepting it, then triggering a confirm dialog and dismissing it

Starting URL: https://rahulshettyacademy.com/AutomationPractice

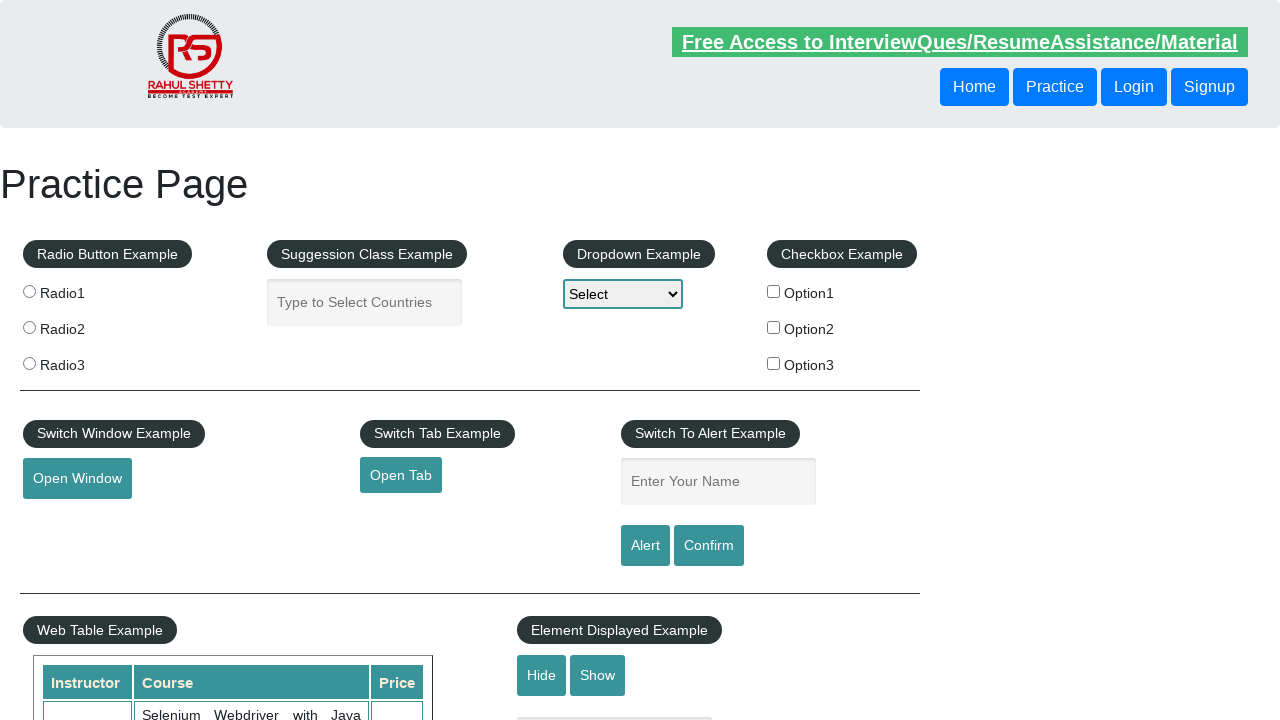

Filled name input field with 'Rahul' on #name
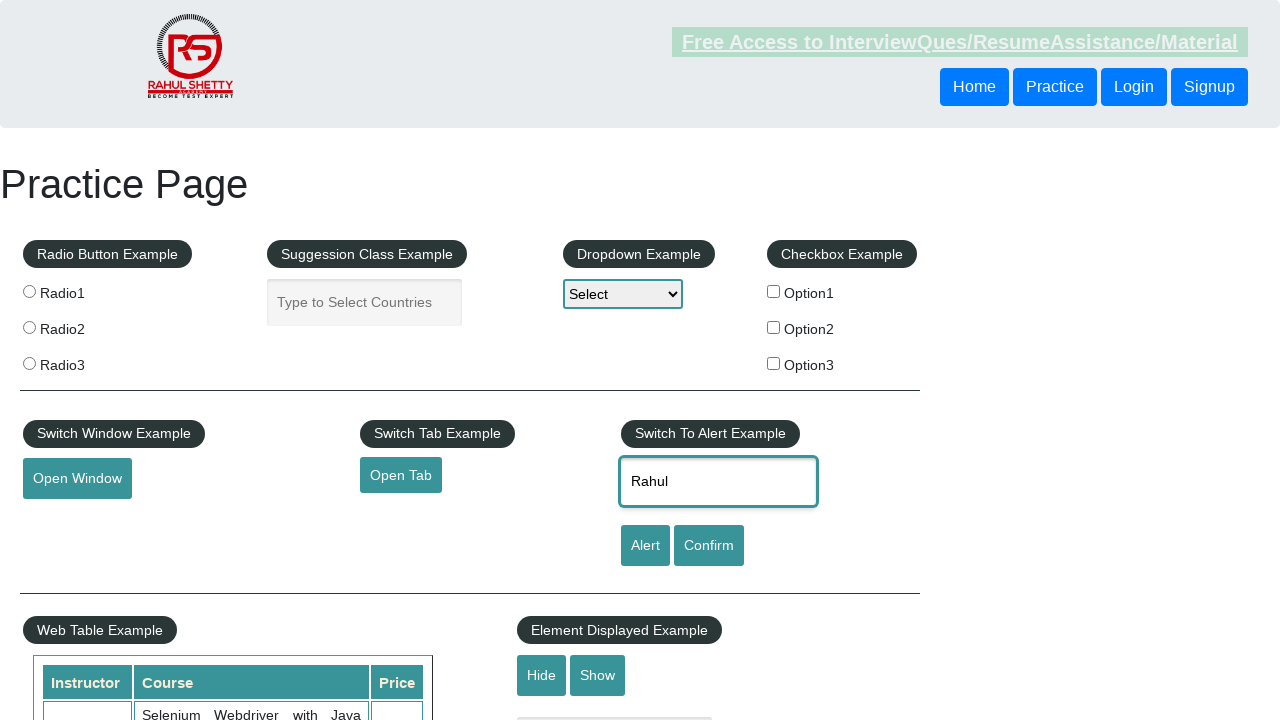

Clicked alert button to trigger JavaScript alert at (645, 546) on [id='alertbtn']
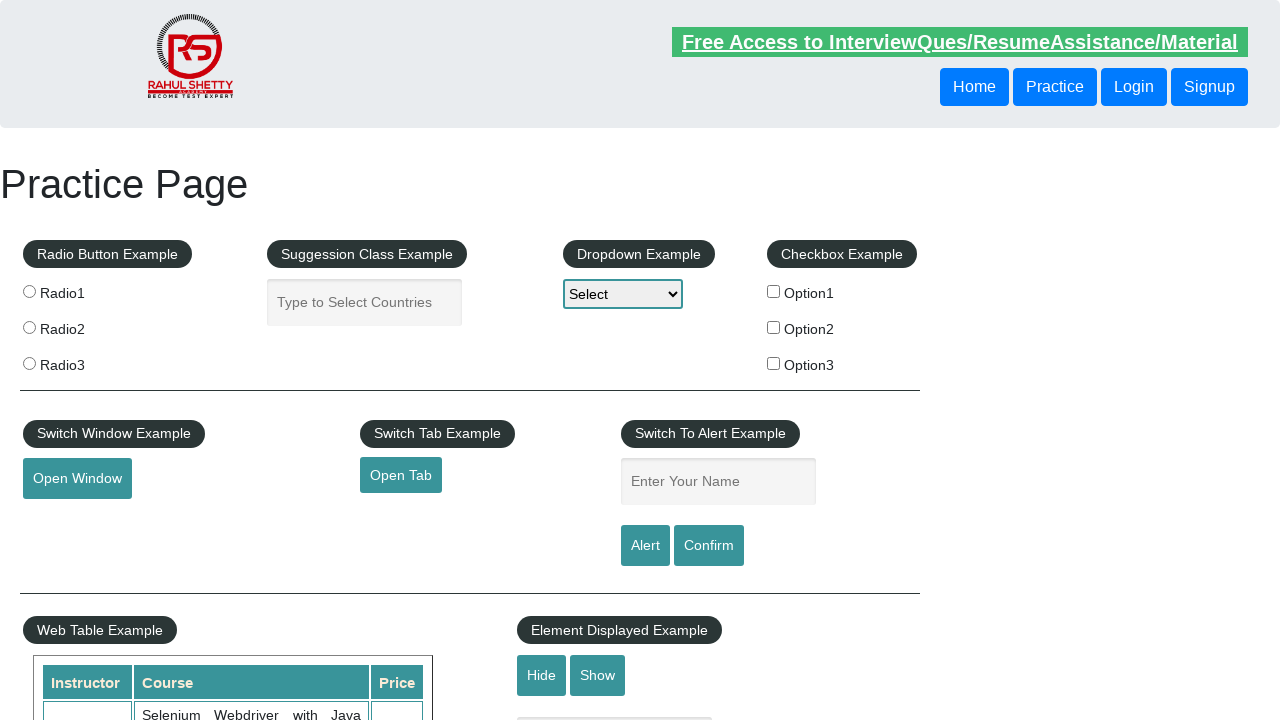

Set up handler to accept alert dialog
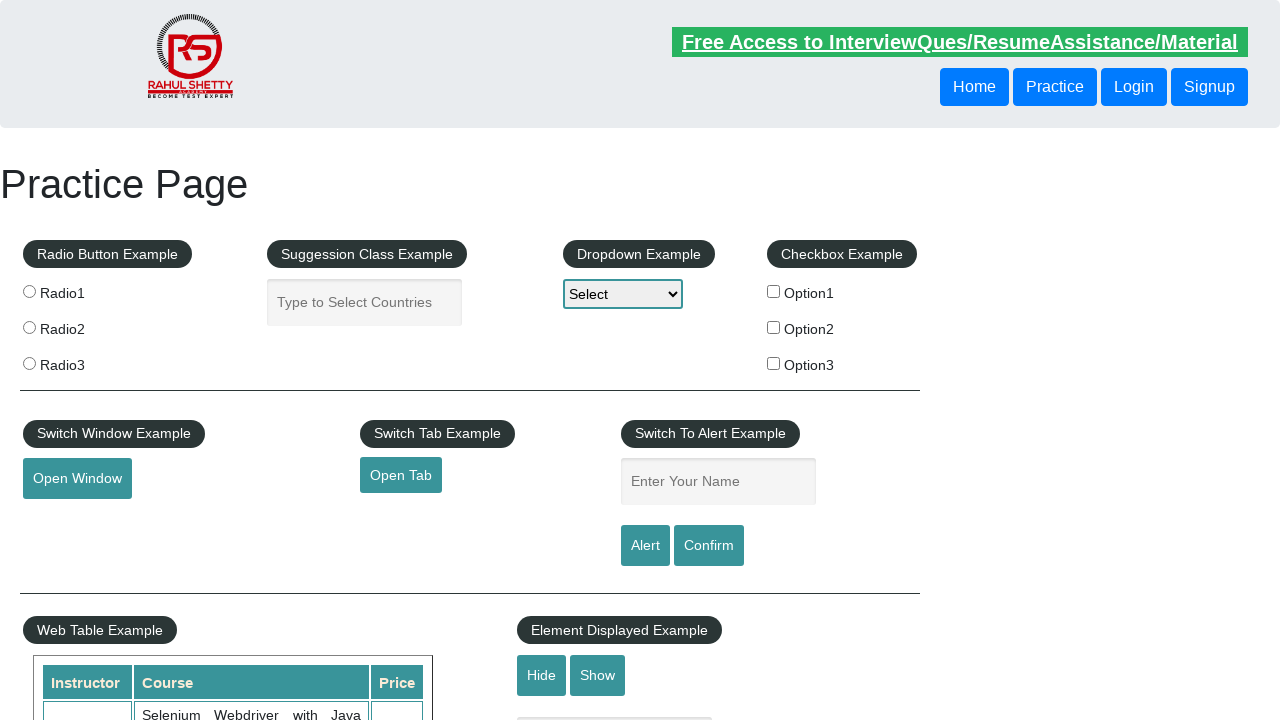

Waited 500ms for alert to appear and be accepted
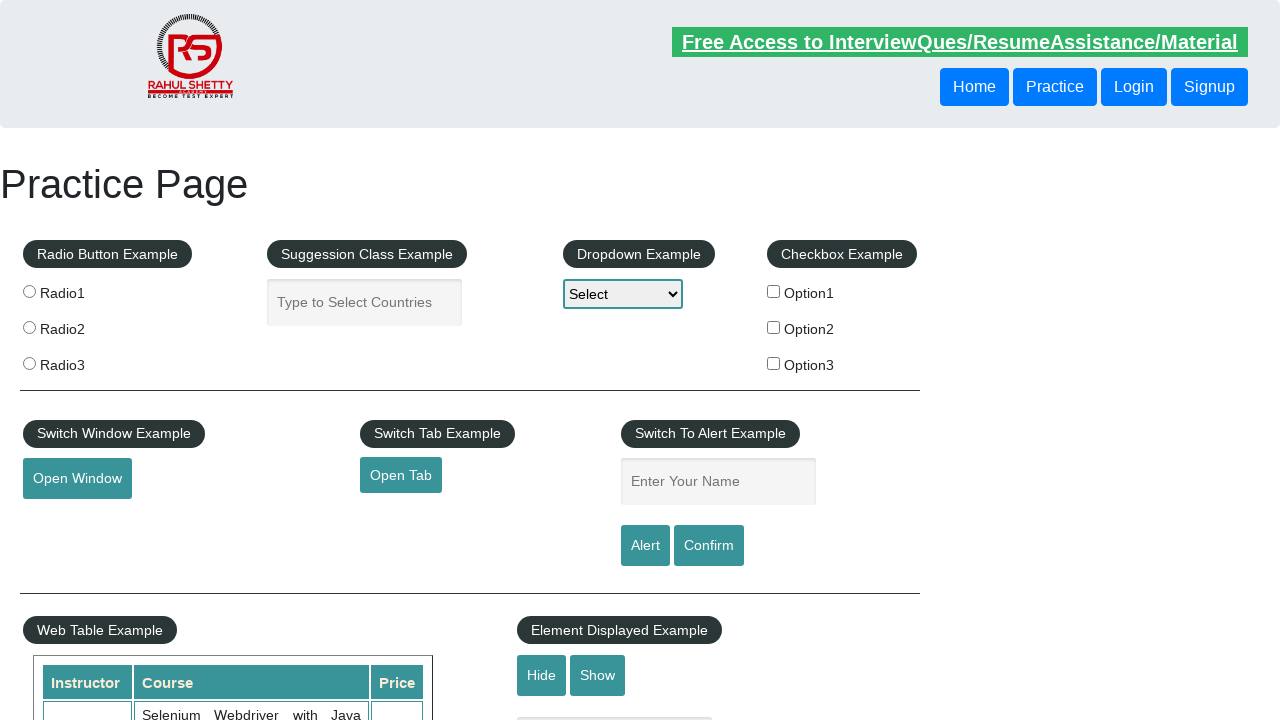

Clicked confirm button to trigger confirm dialog at (709, 546) on #confirmbtn
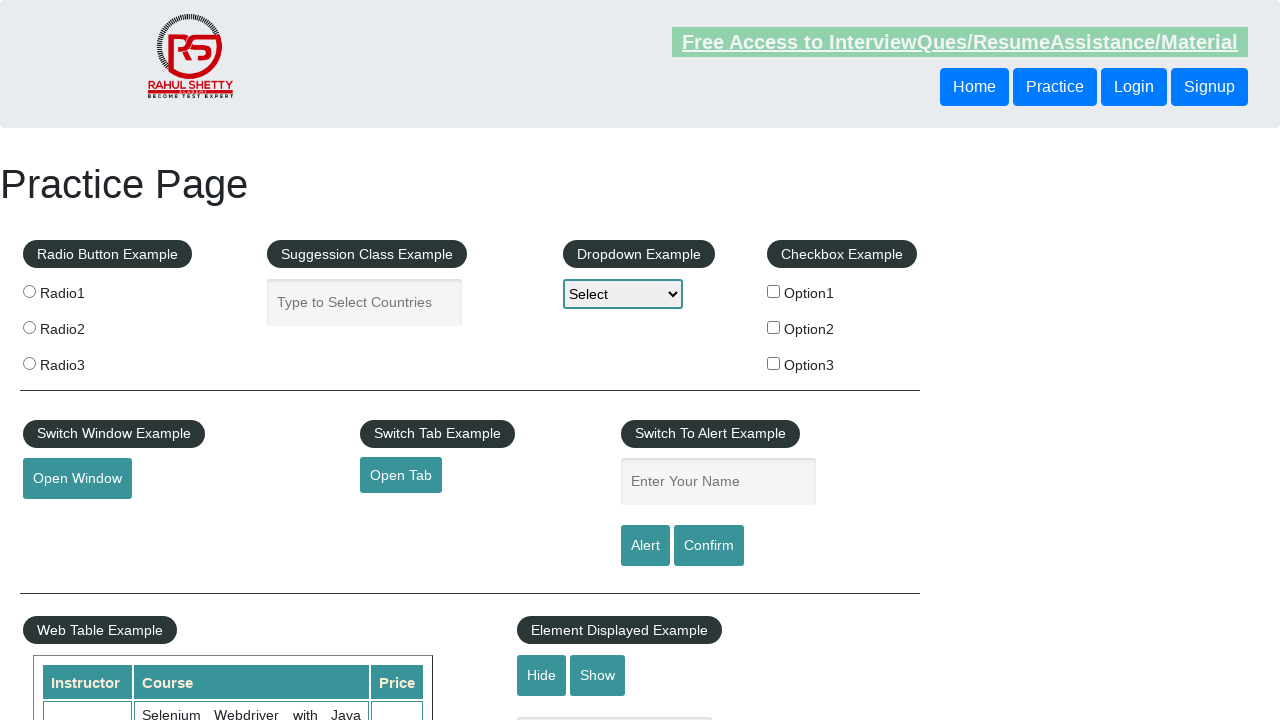

Set up handler to dismiss confirm dialog
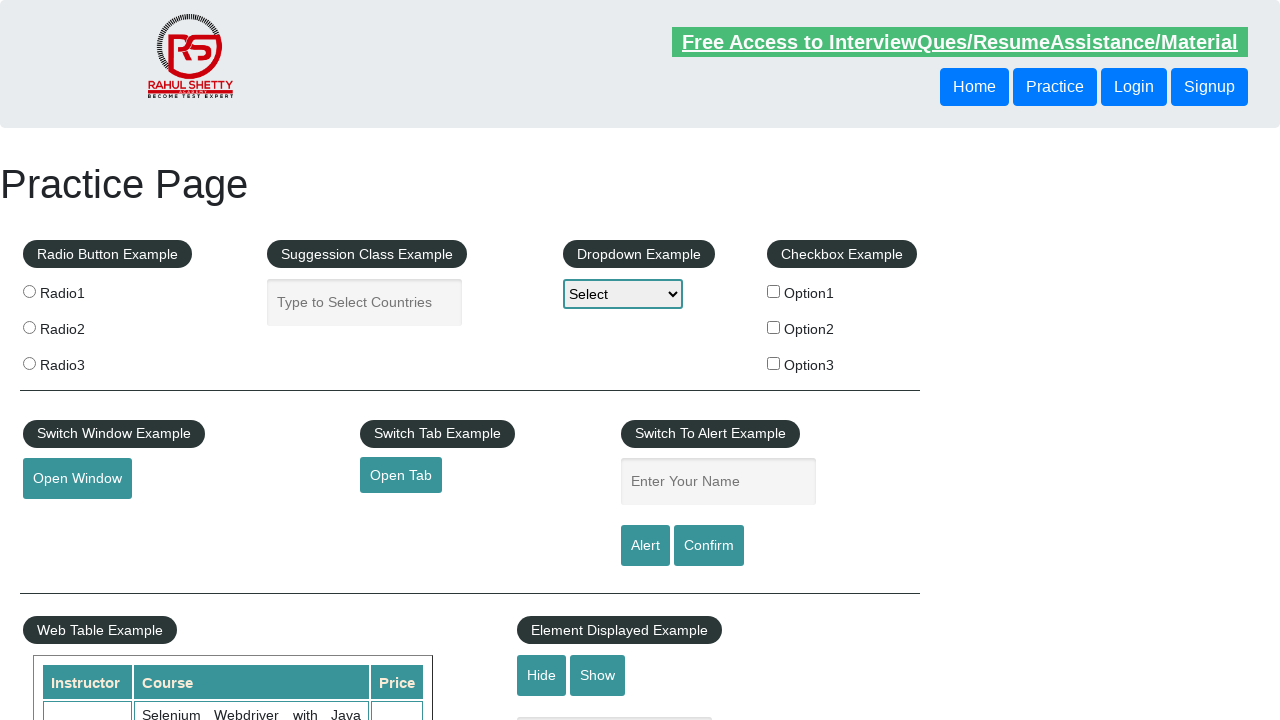

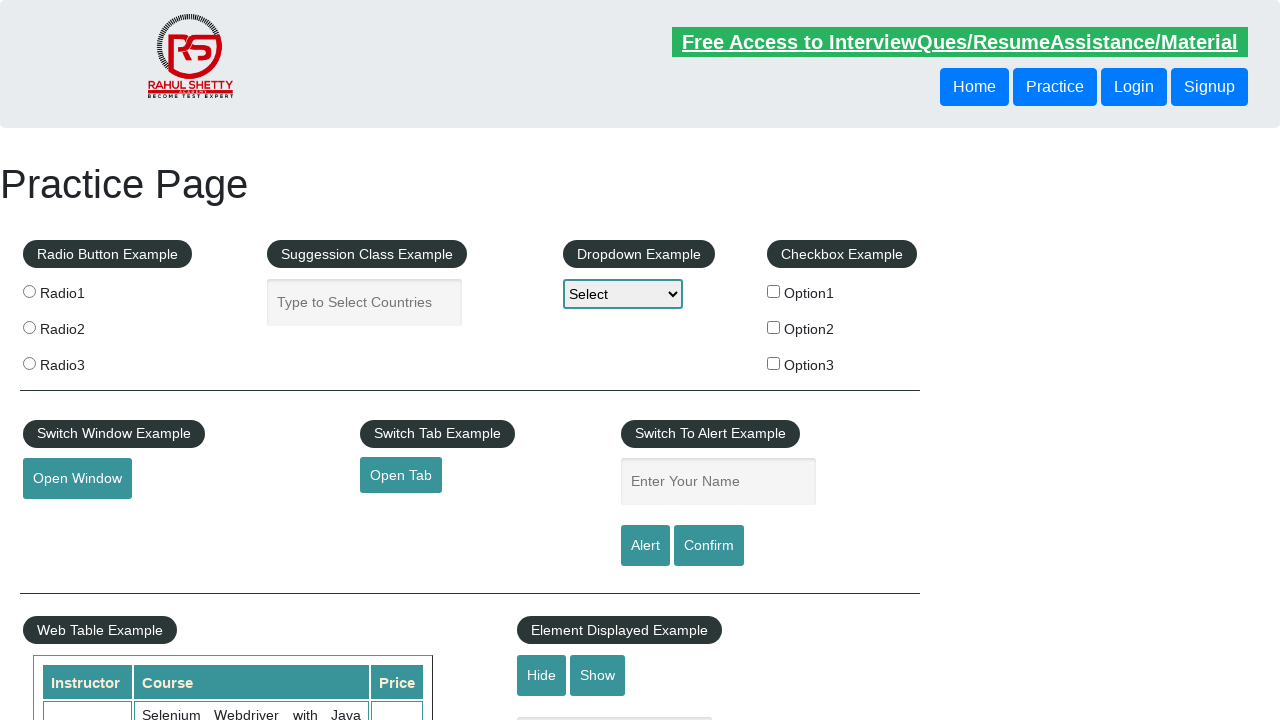